Tests checkbox interaction on Selenium's web form page by finding all checkboxes and clicking the second one.

Starting URL: https://www.selenium.dev/selenium/web/web-form.html

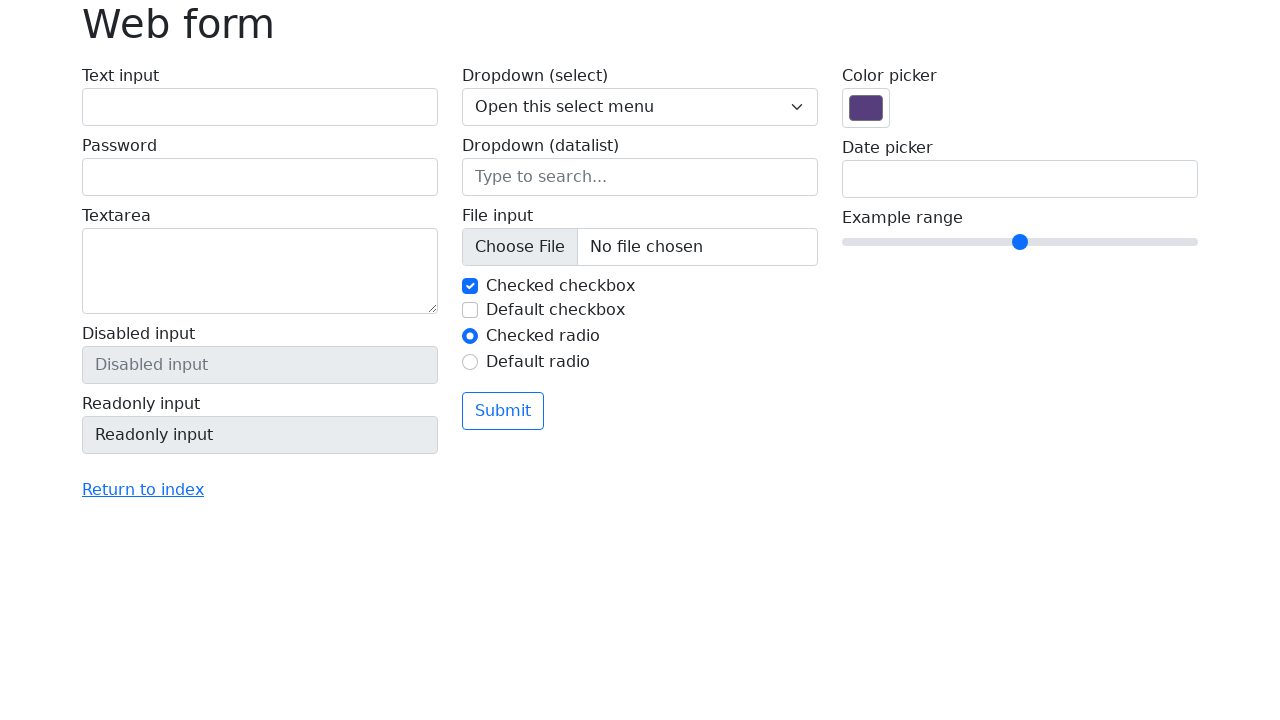

Waited for checkboxes to be available on the page
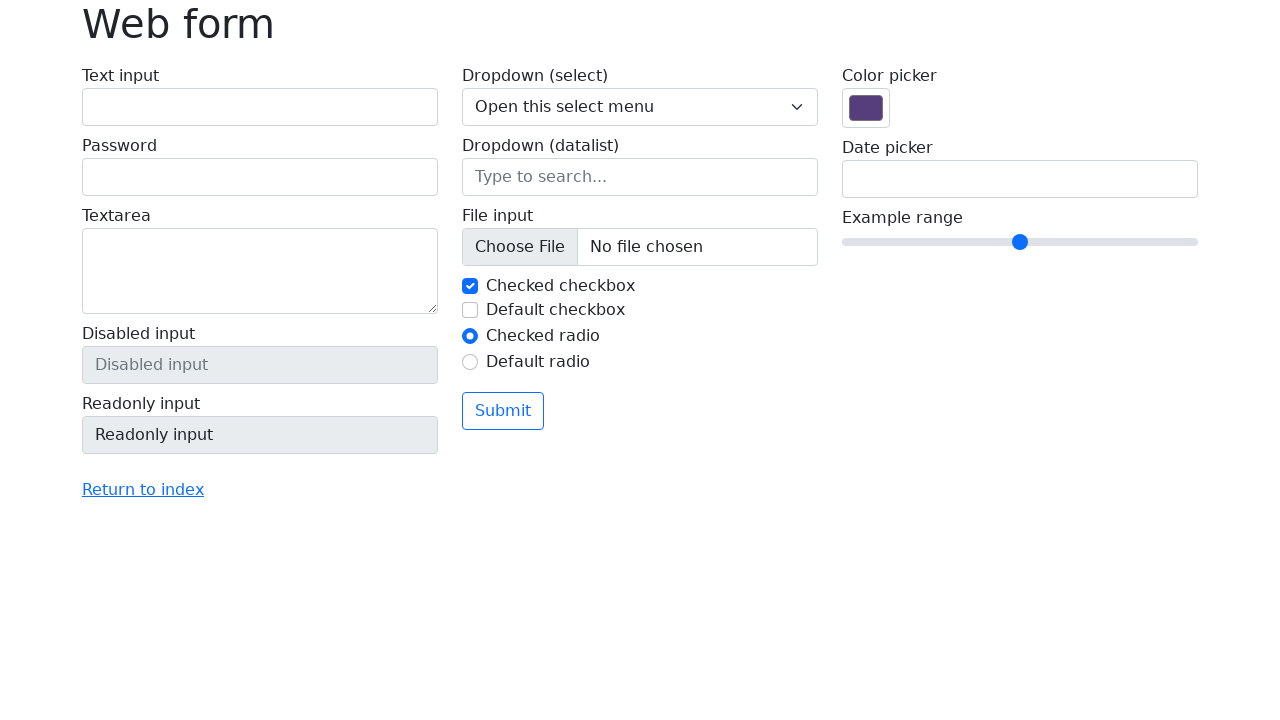

Located all checkboxes on the web form
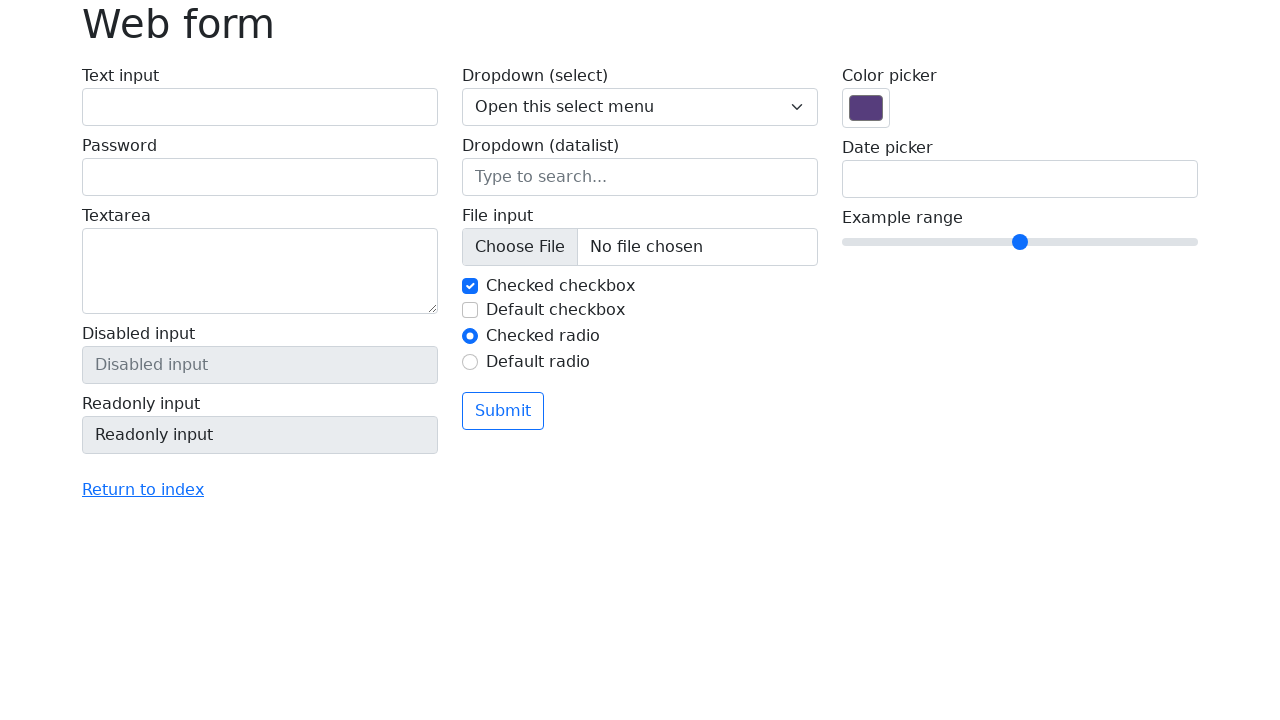

Clicked the second checkbox at (470, 310) on input[type='checkbox'] >> nth=1
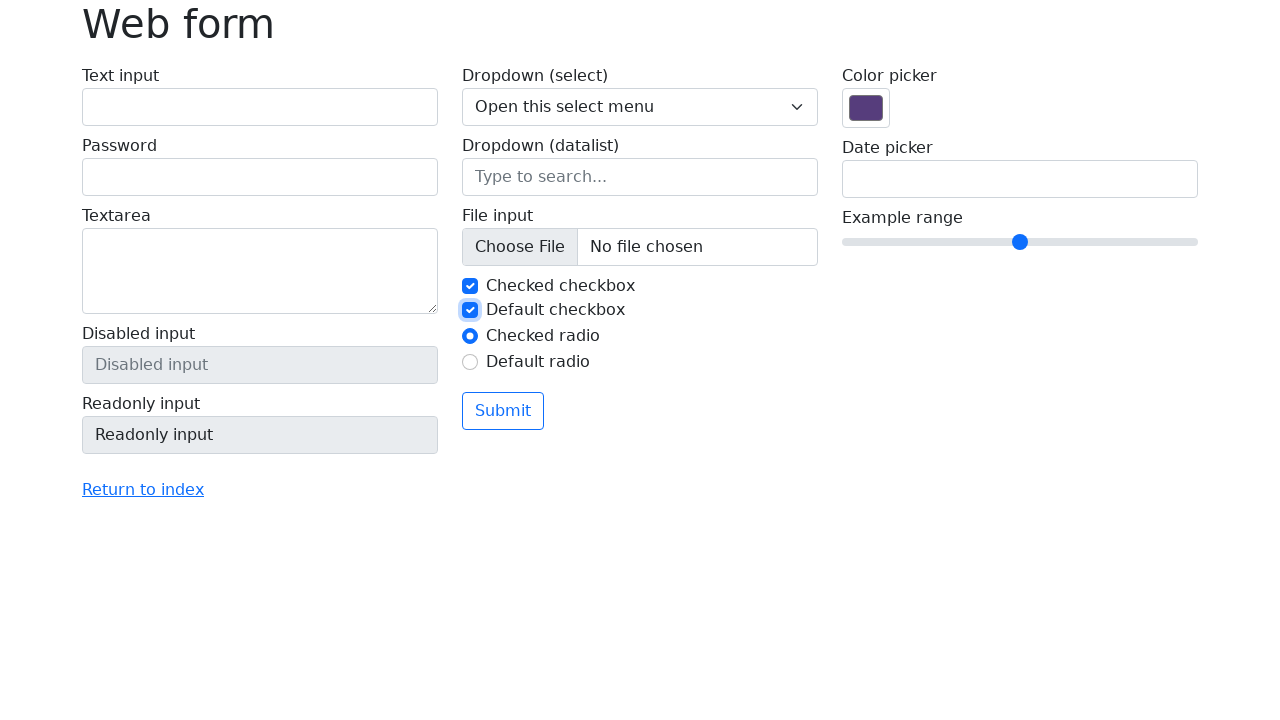

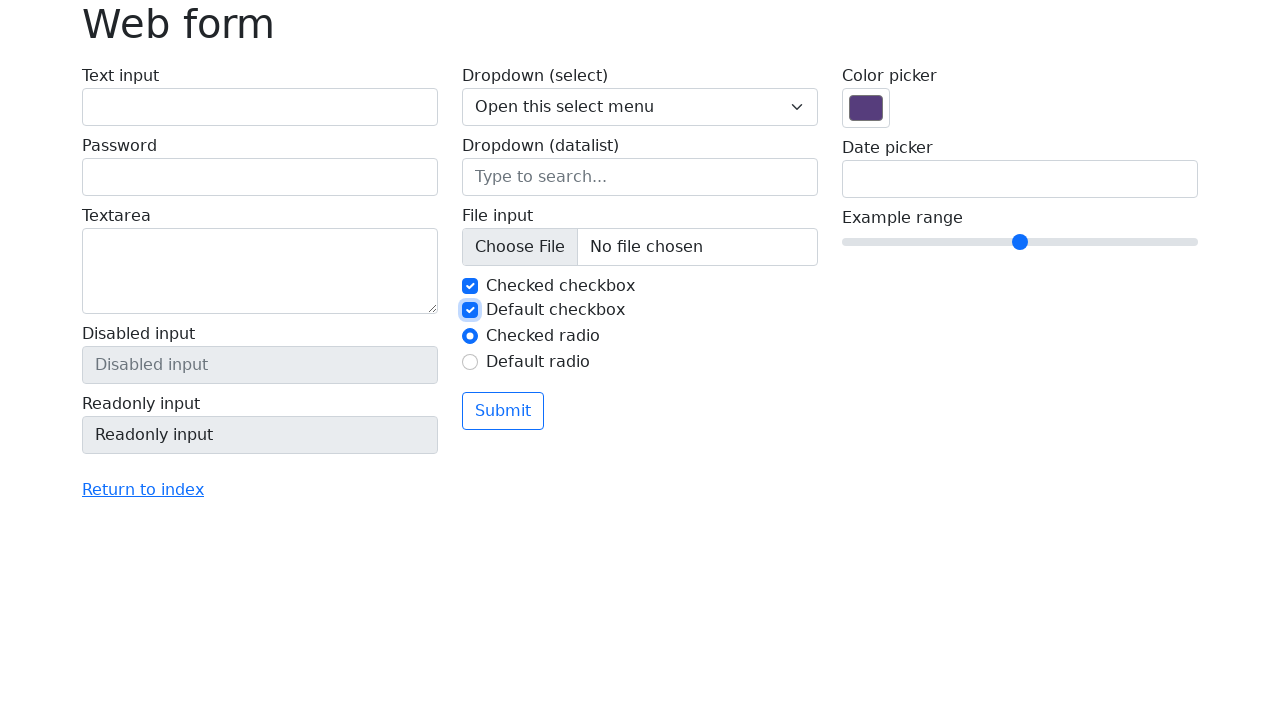